Tests JavaScript prompt alert handling by clicking a tab, triggering a prompt alert, entering text into the prompt, and accepting it.

Starting URL: http://demo.automationtesting.in/Alerts.html

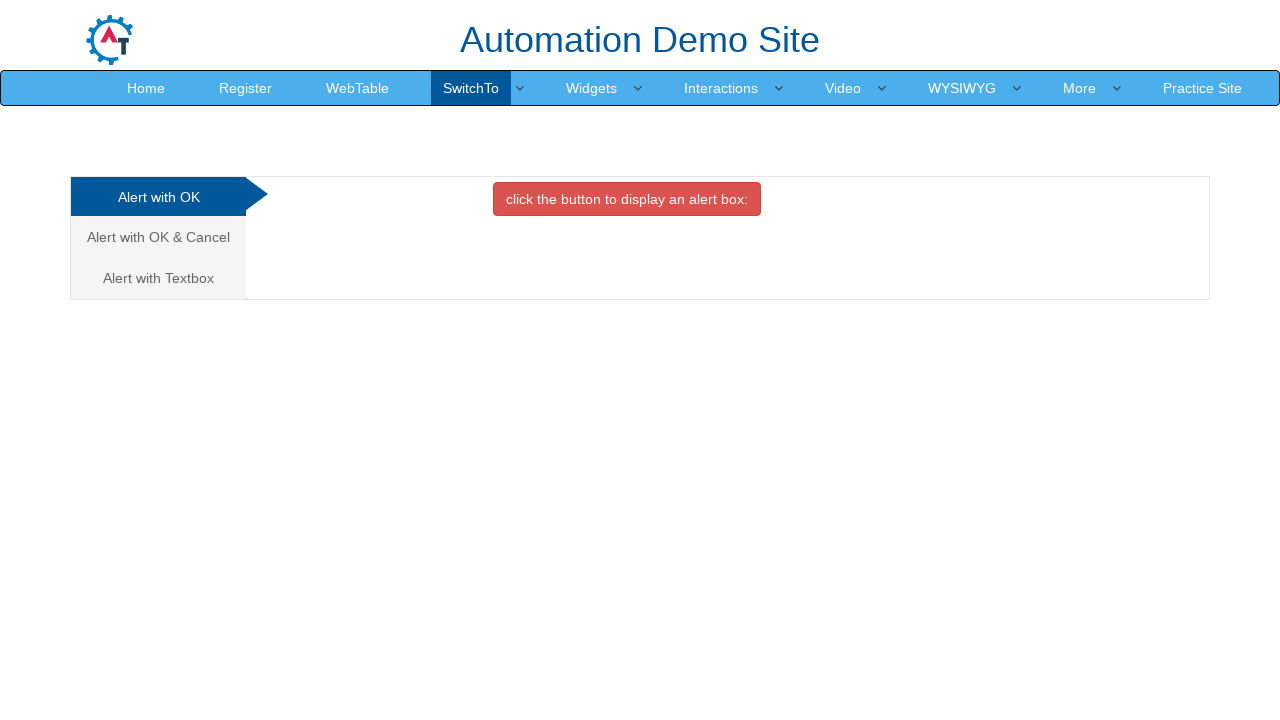

Clicked on the Prompt Box tab at (158, 278) on (//a[@data-toggle='tab'])[3]
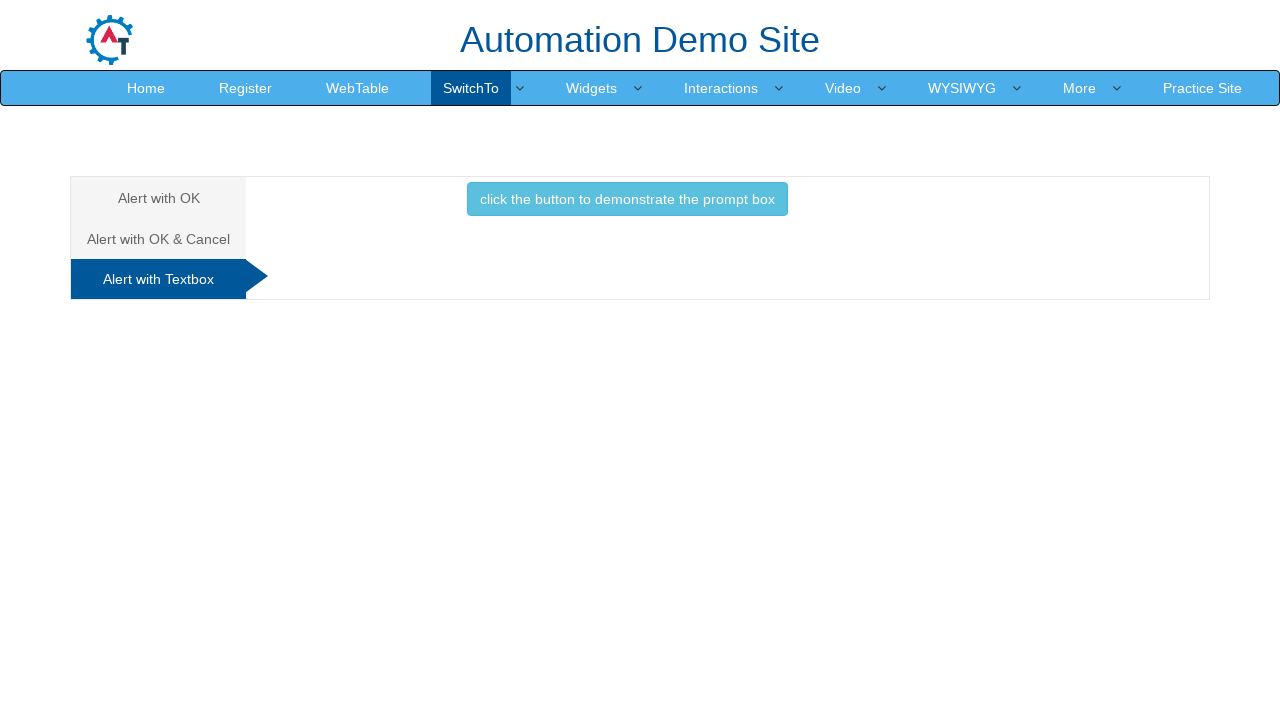

Clicked the button to trigger the prompt alert at (627, 199) on button.btn.btn-info
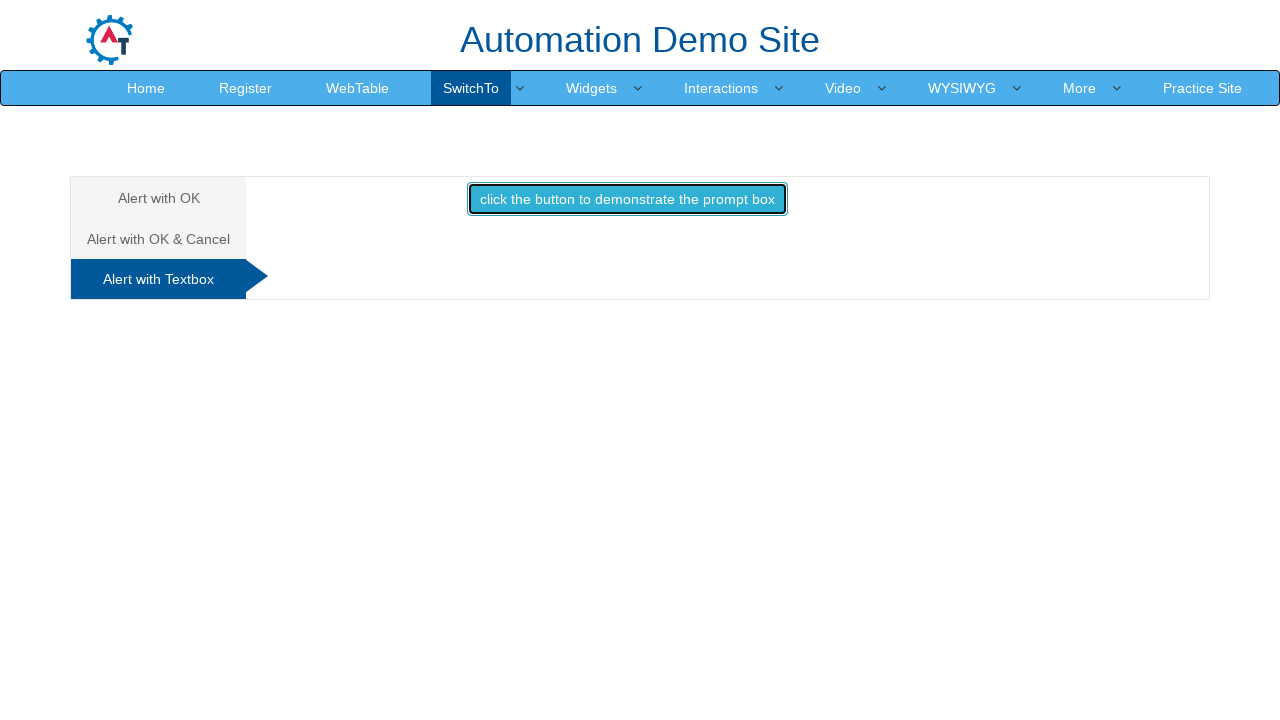

Set up dialog handler to accept prompt with 'Hi dude'
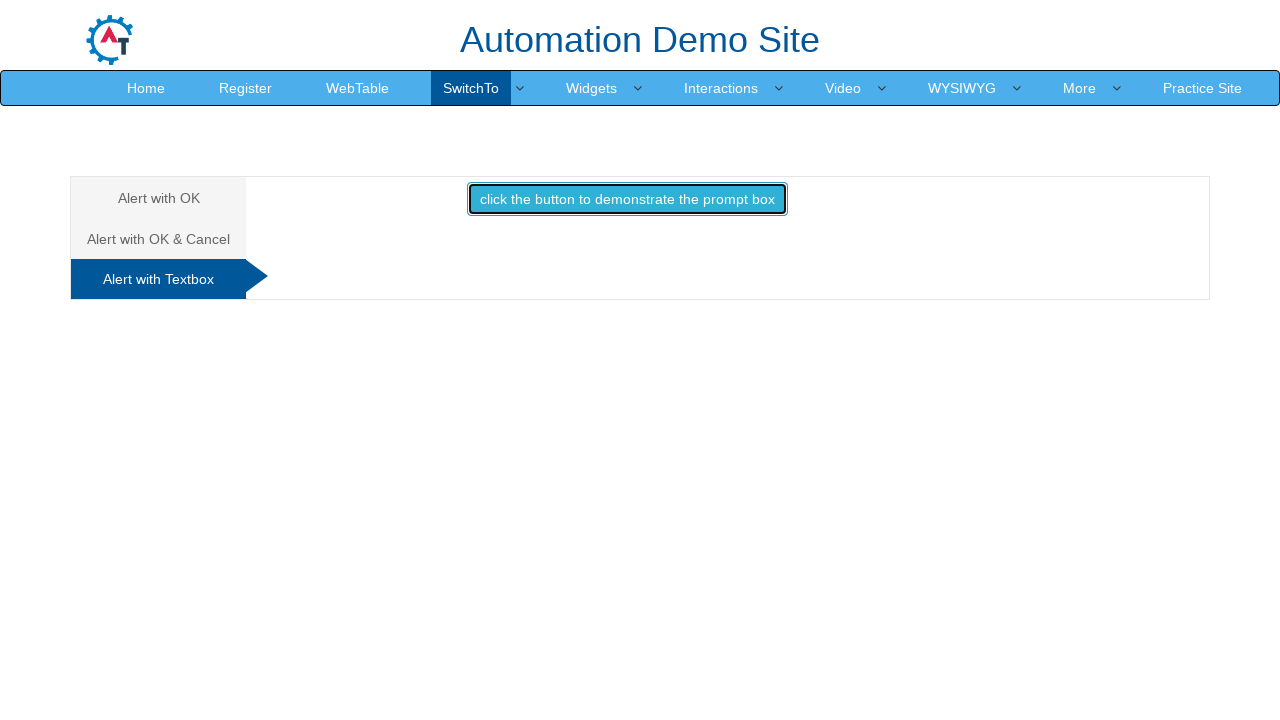

Re-clicked the button to trigger the prompt alert dialog at (627, 199) on button.btn.btn-info
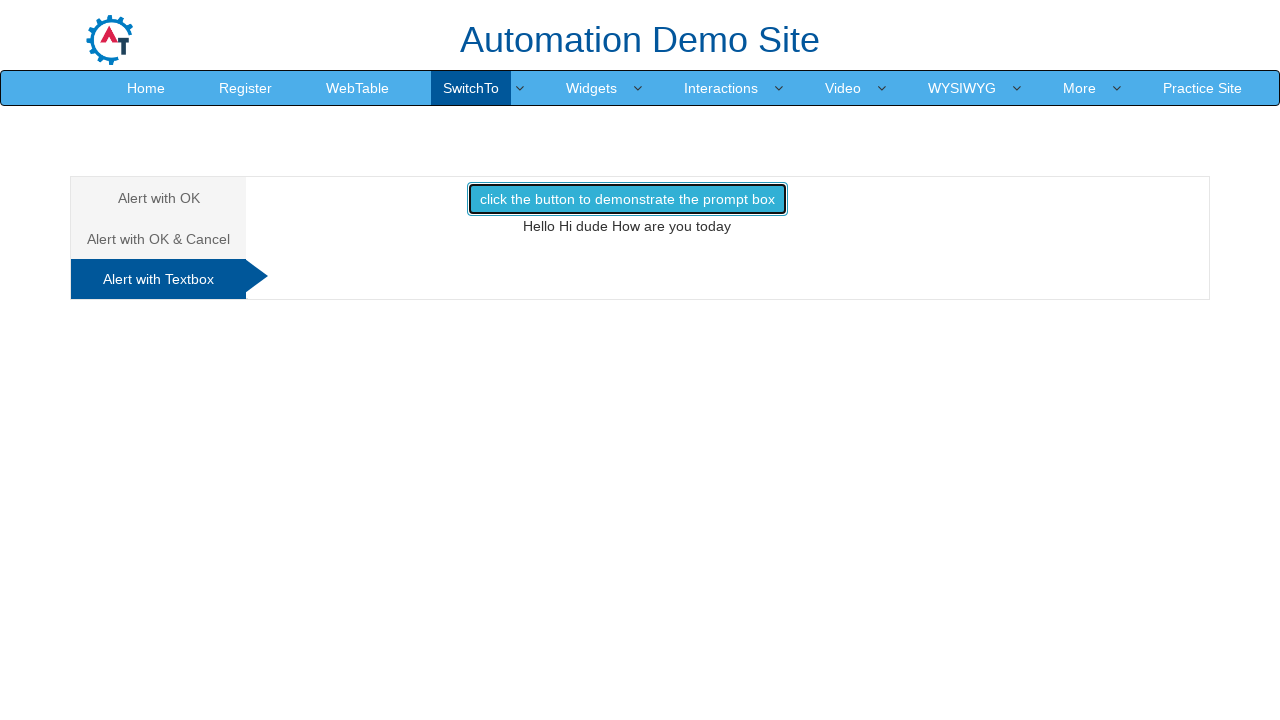

Waited for the dialog to be handled
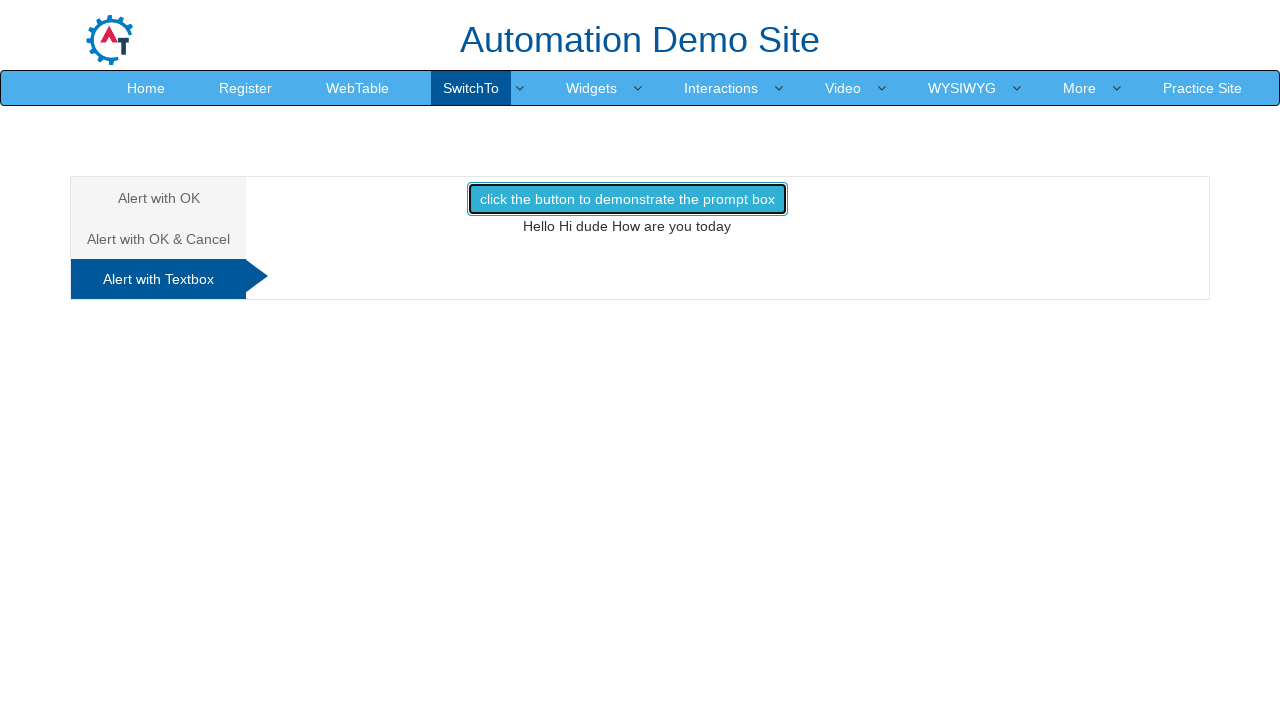

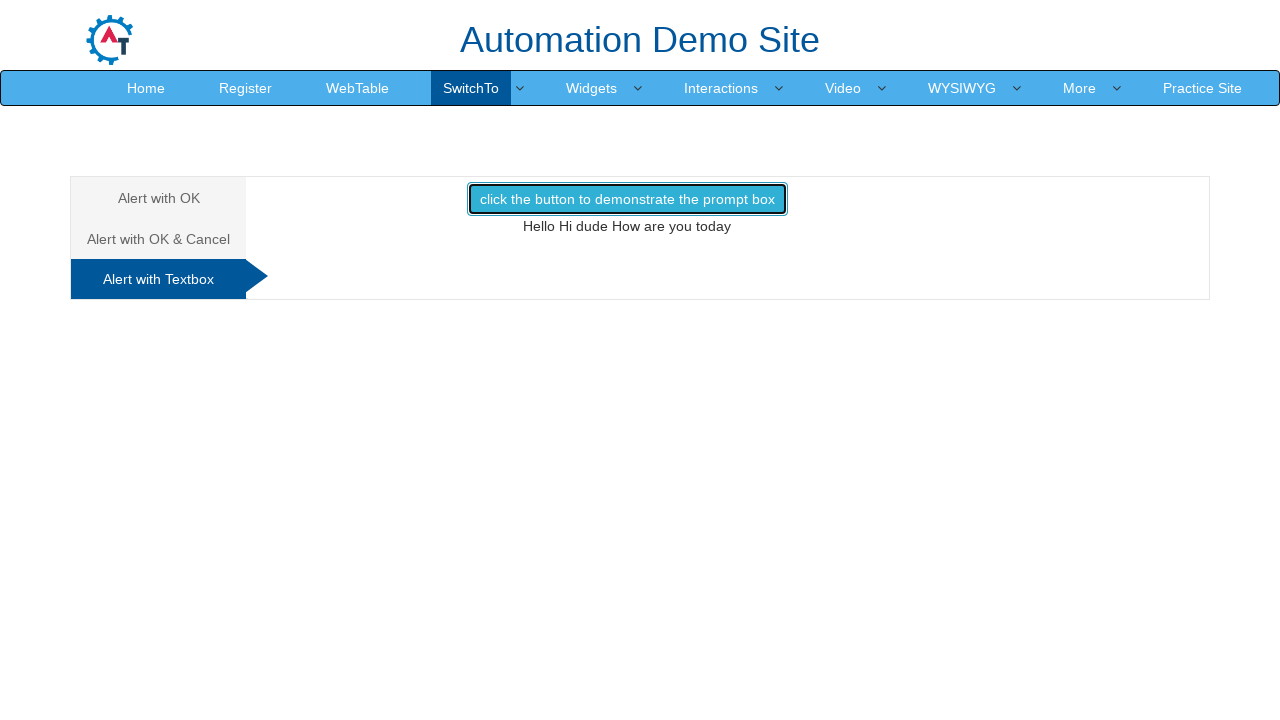